Tests the enable/disable functionality of an input field by clicking the enable button and verifying the field becomes enabled

Starting URL: http://the-internet.herokuapp.com/dynamic_controls

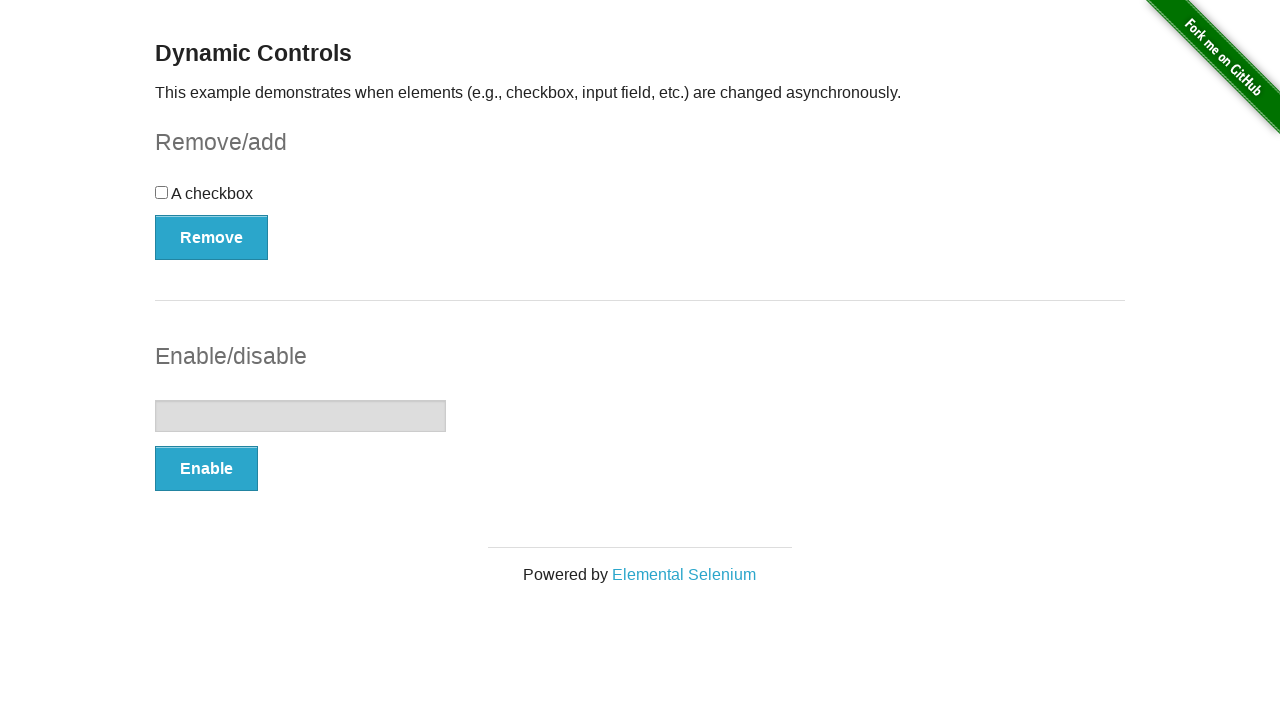

Located the input field element
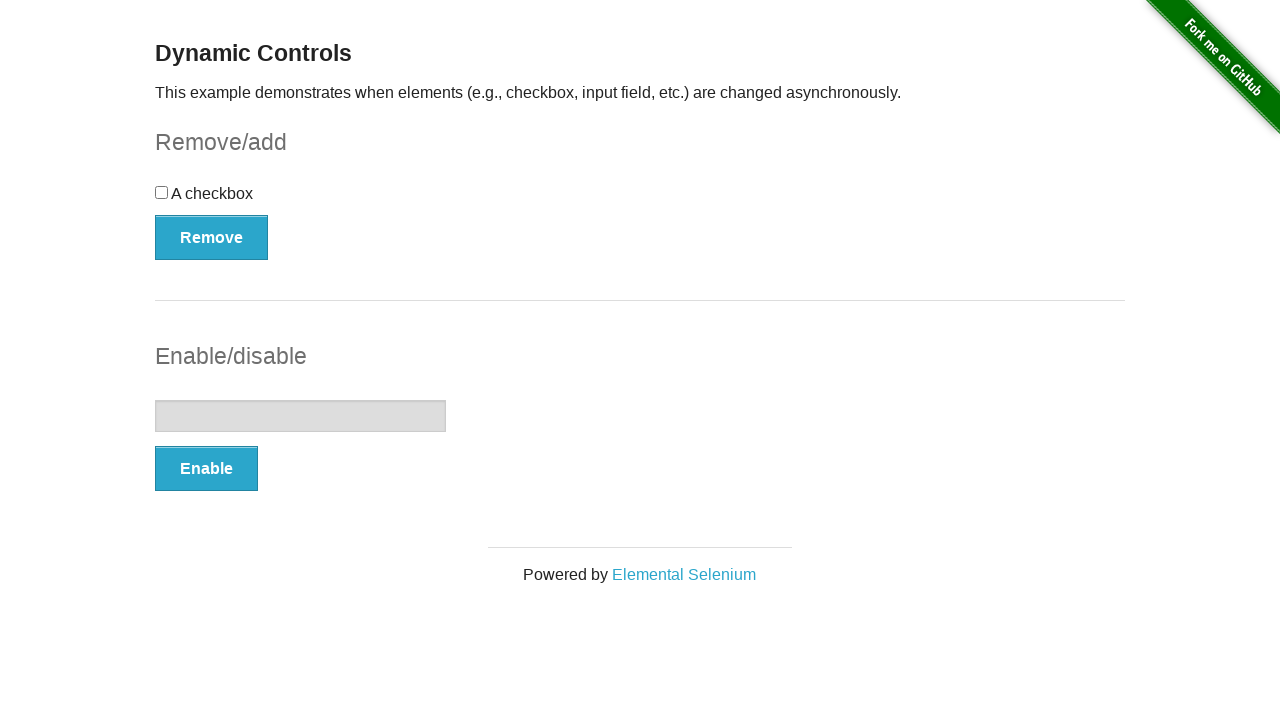

Located the enable button element
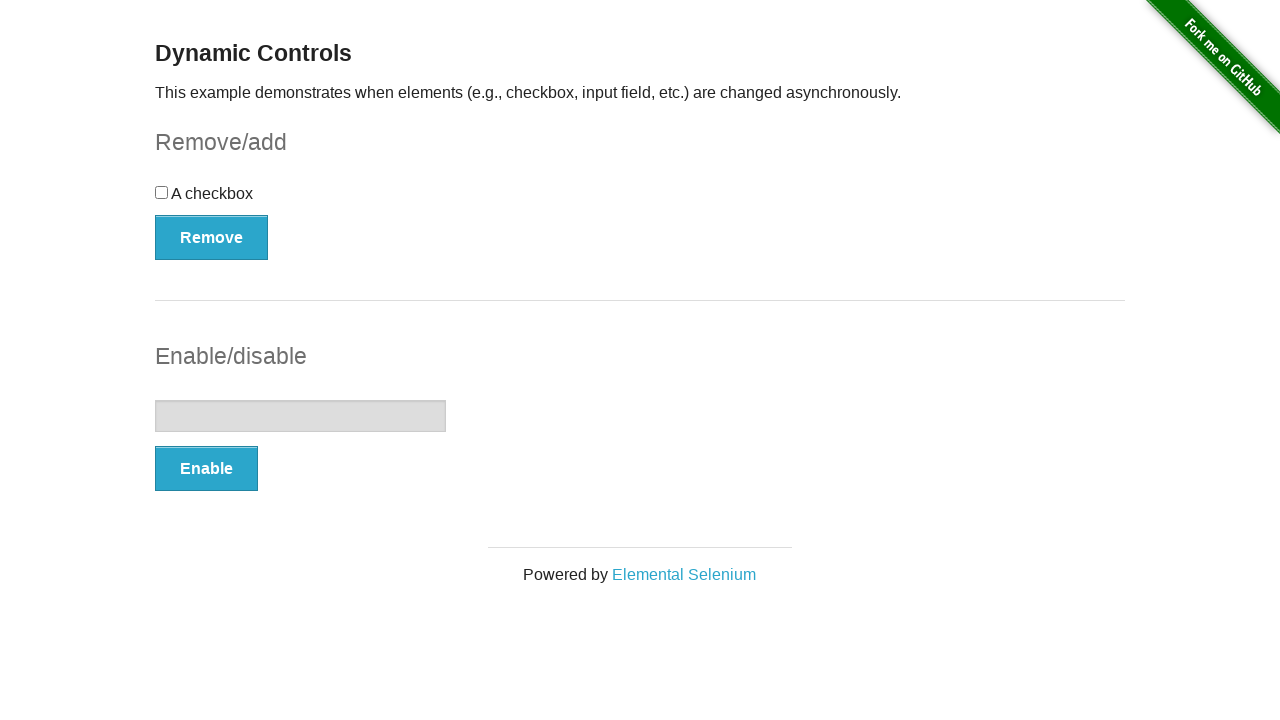

Checked initial input field state - enabled: False
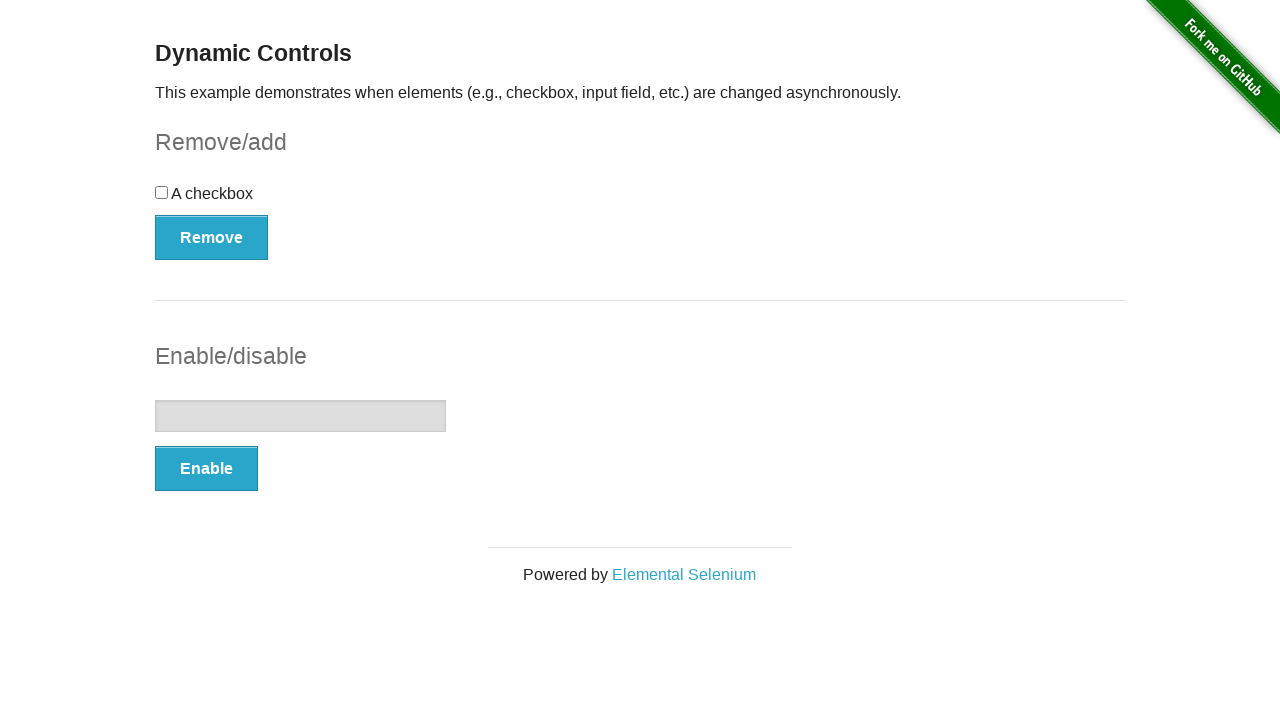

Clicked the enable button at (206, 469) on #input-example > button
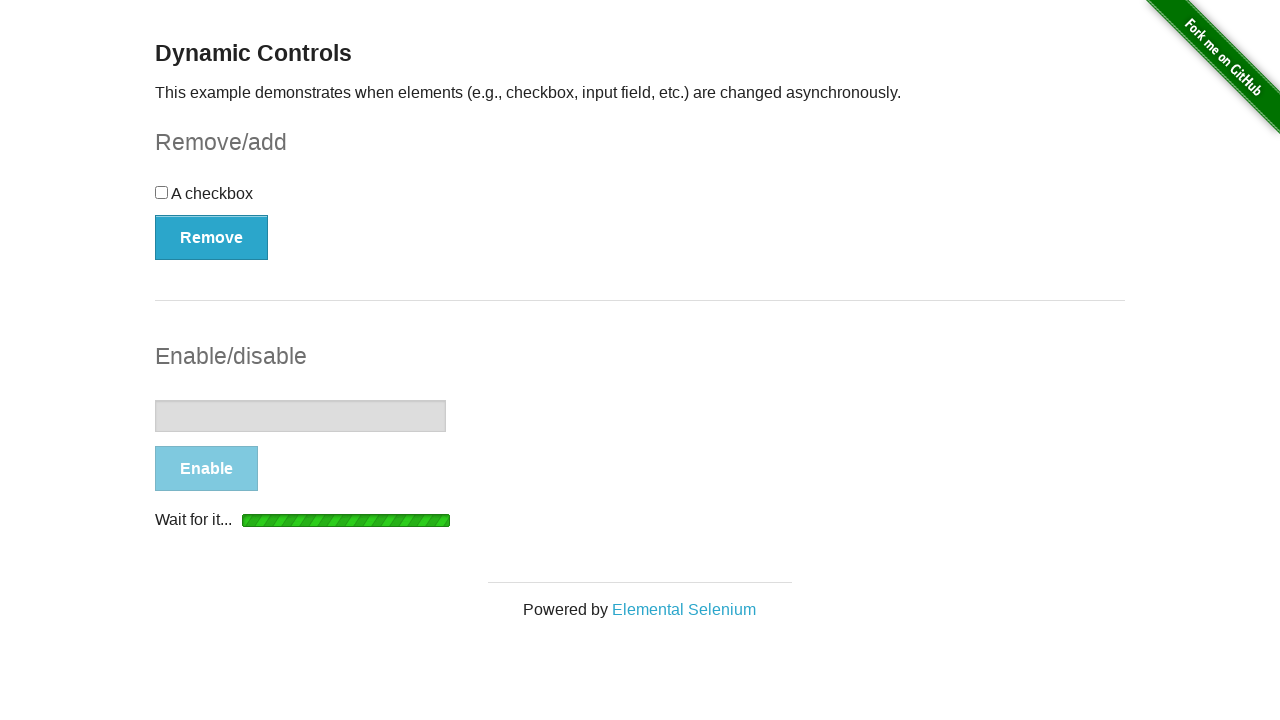

Waited for input field to become enabled
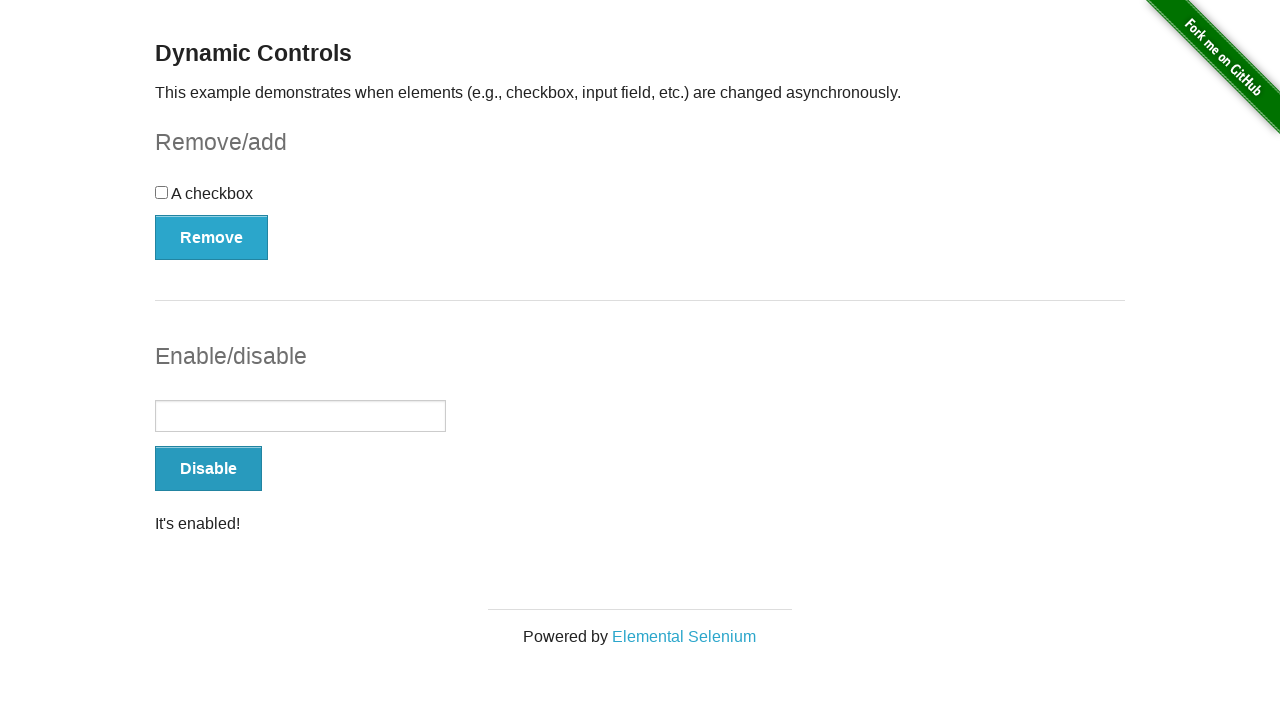

Verified input field is now enabled - enabled: True
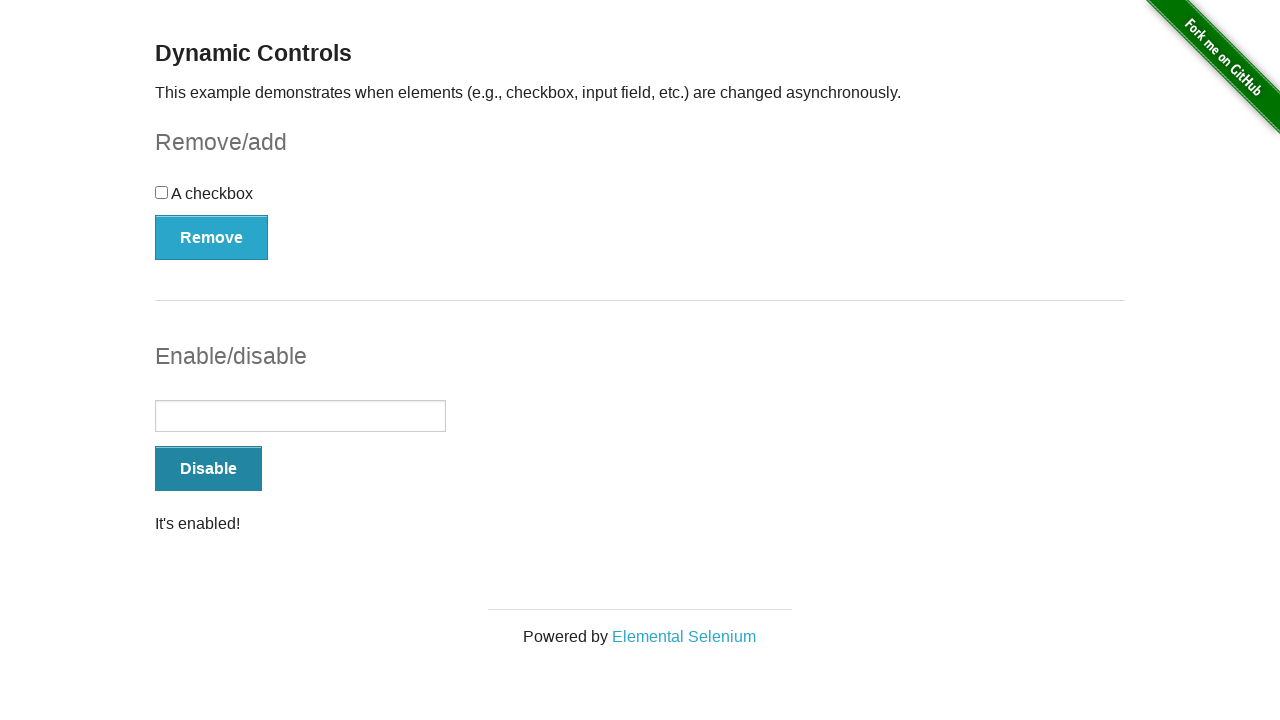

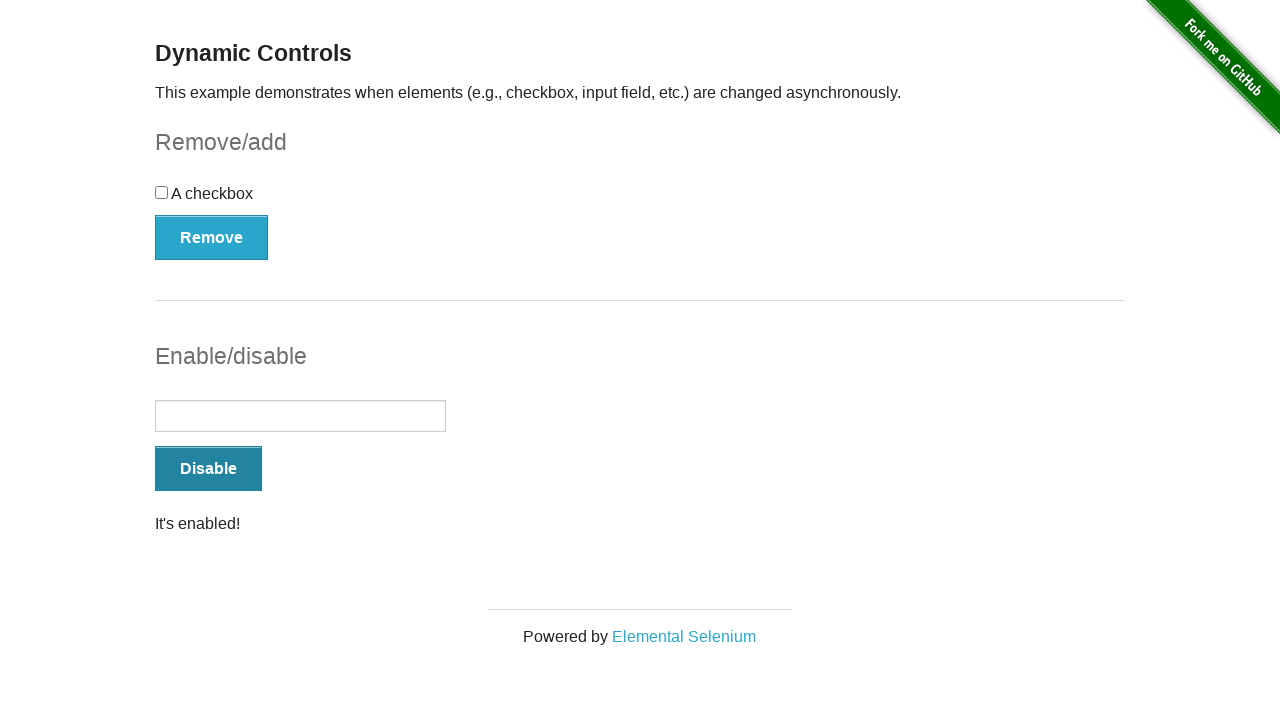